Tests the home internet module by clicking on the service selector dropdown, selecting "Домашний интернет" option, and verifying that the phone, sum, and email input fields have the correct placeholder text.

Starting URL: https://www.mts.by/

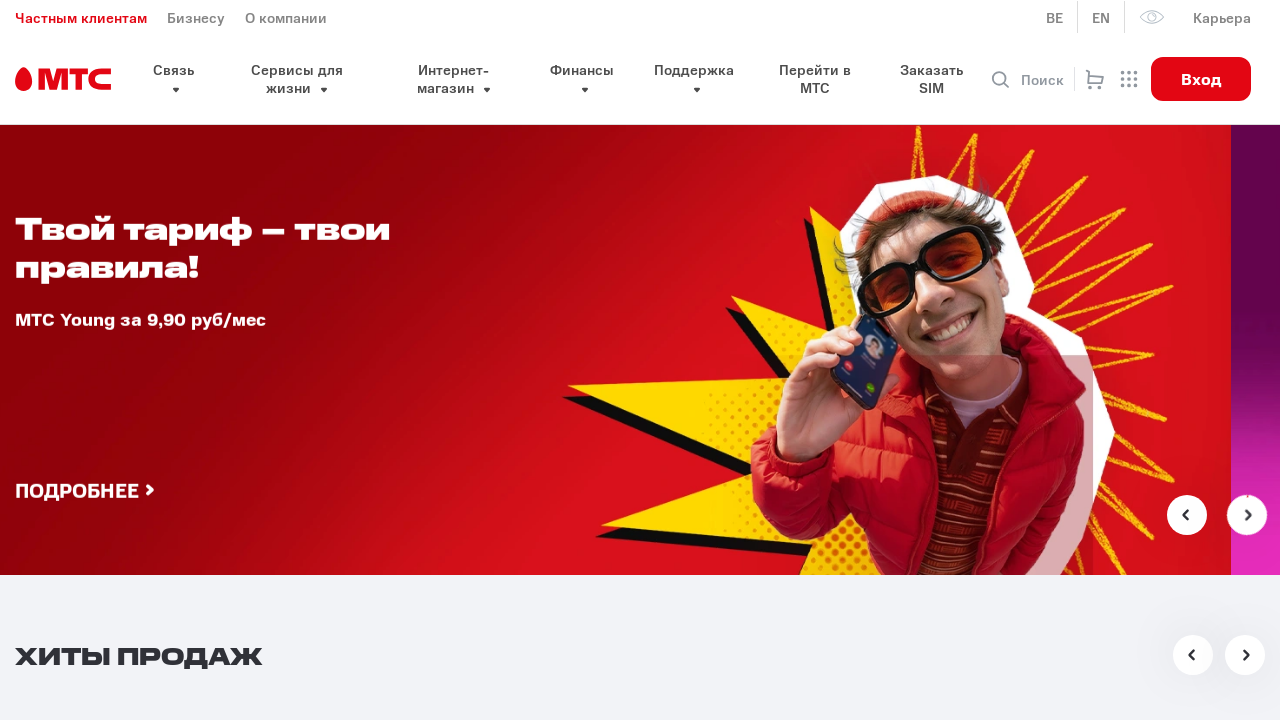

Clicked on service selector dropdown at (660, 360) on button.select__header
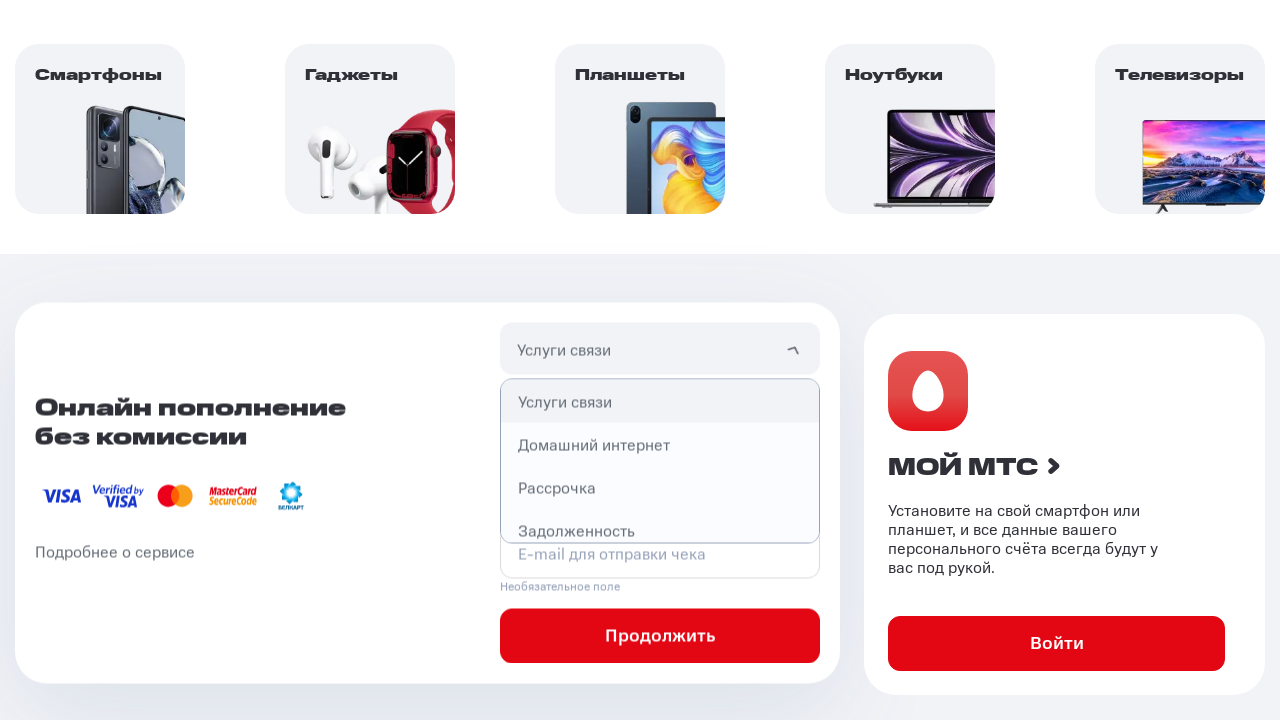

Selected 'Домашний интернет' option from dropdown at (660, 444) on xpath=//p[text()='Домашний интернет']
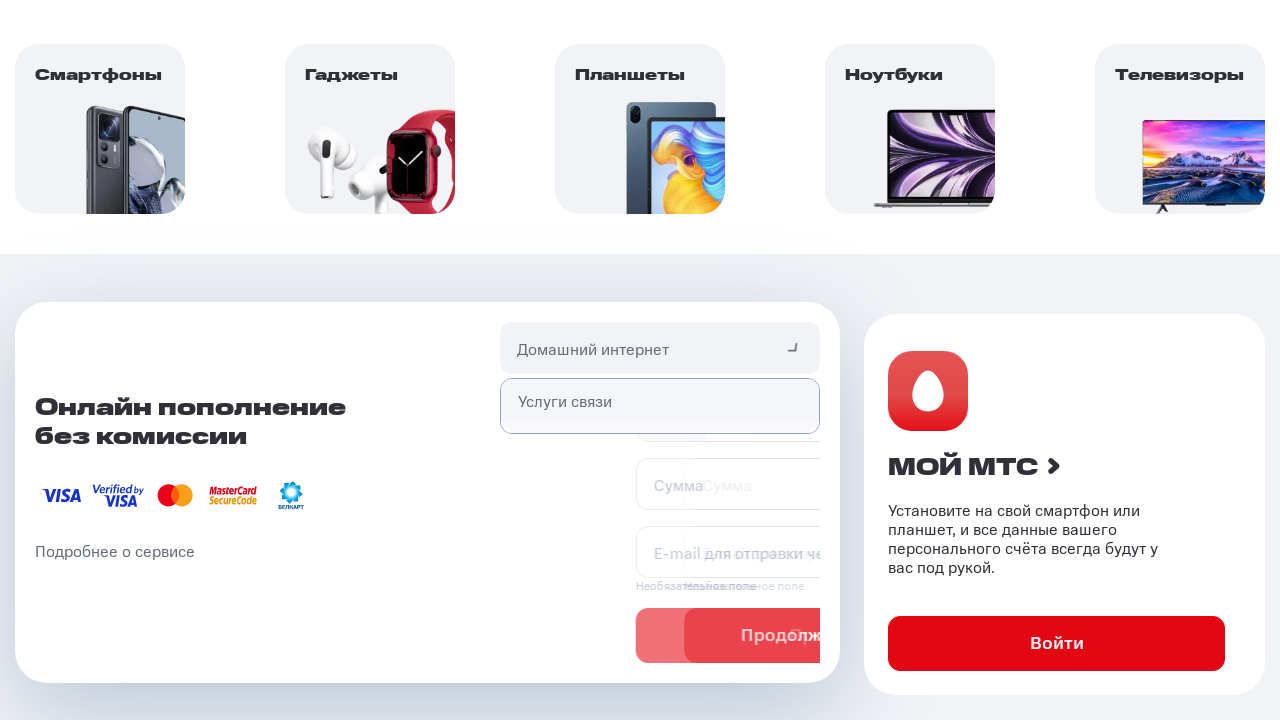

Waited for phone input field to be visible
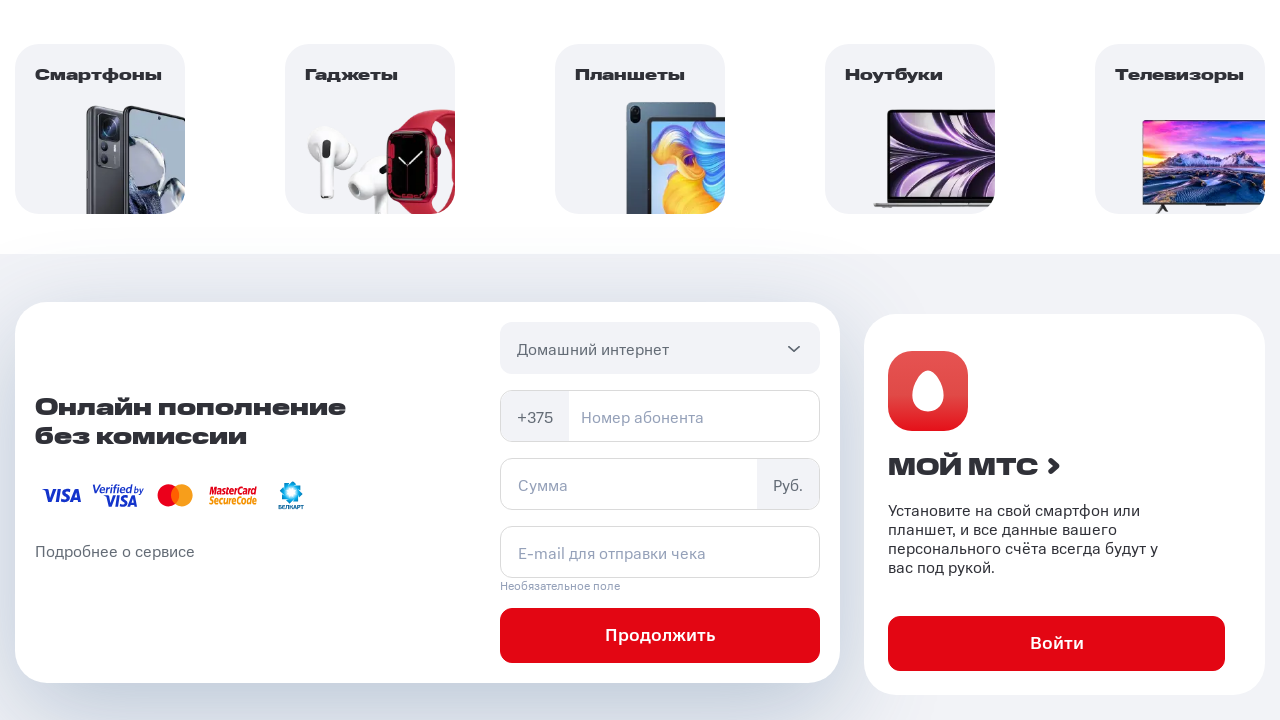

Verified phone field placeholder is 'Номер абонента'
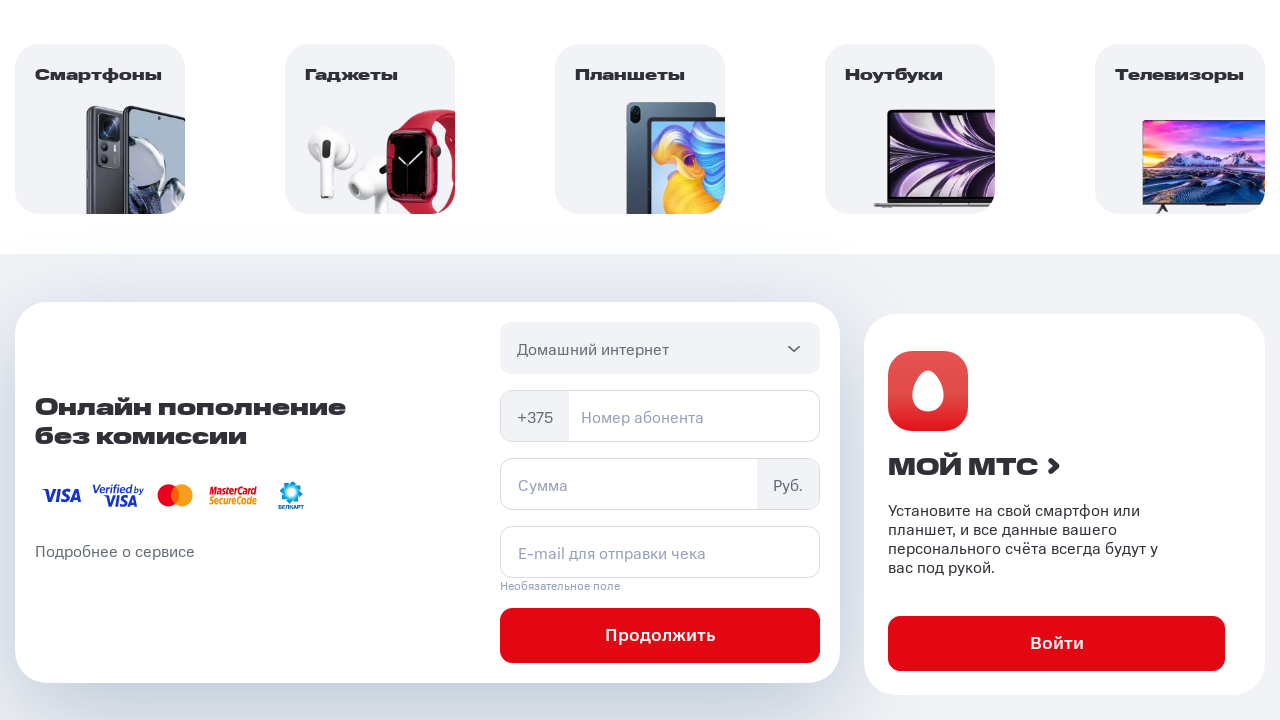

Verified sum field placeholder is 'Сумма'
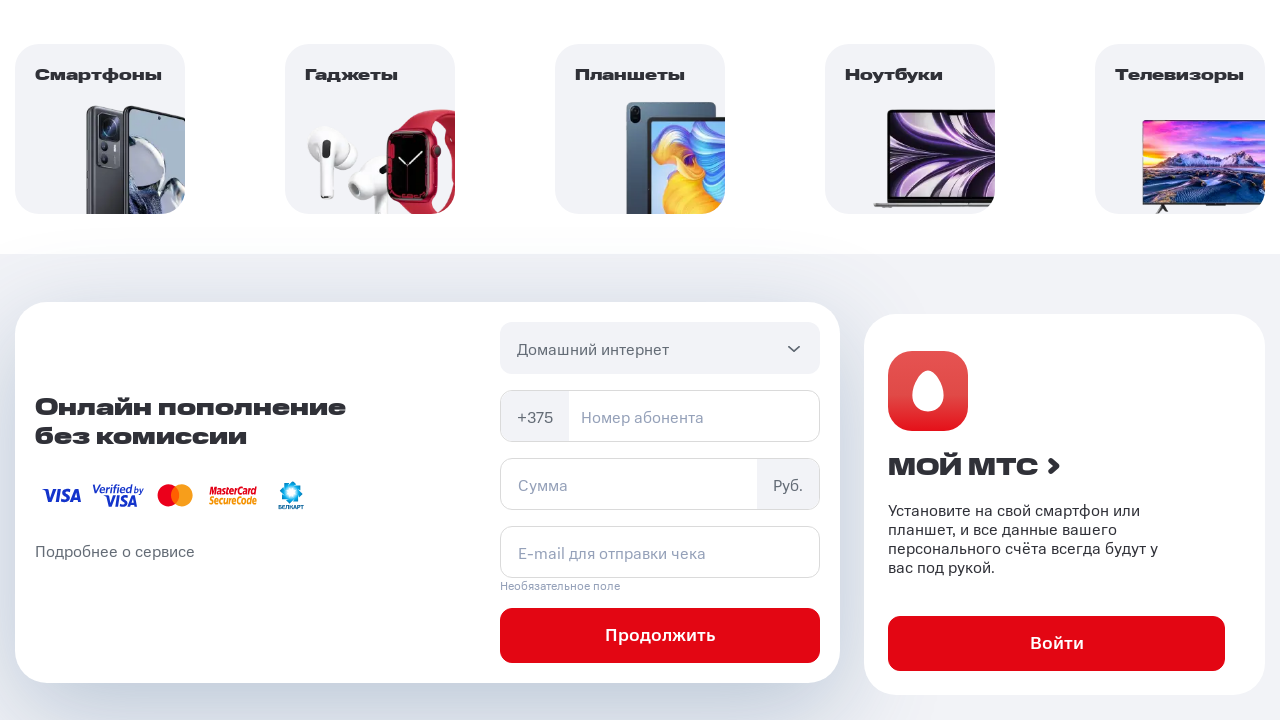

Verified email field placeholder is 'E-mail для отправки чека'
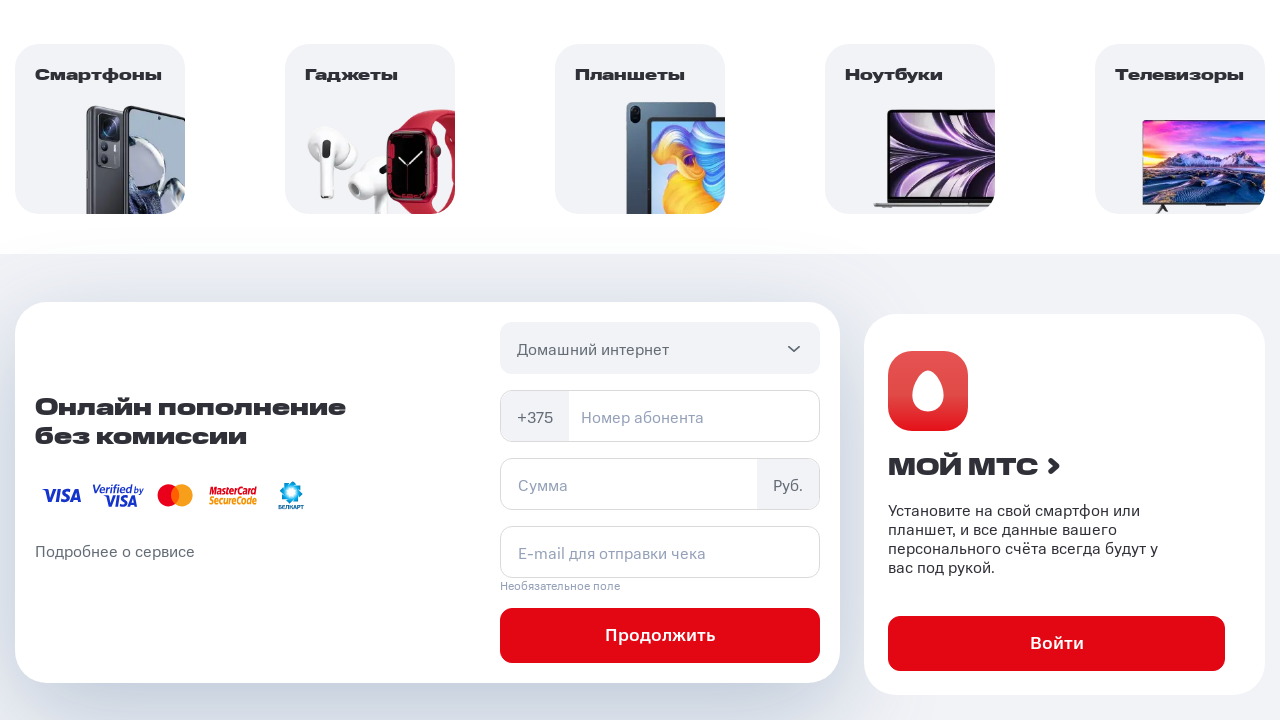

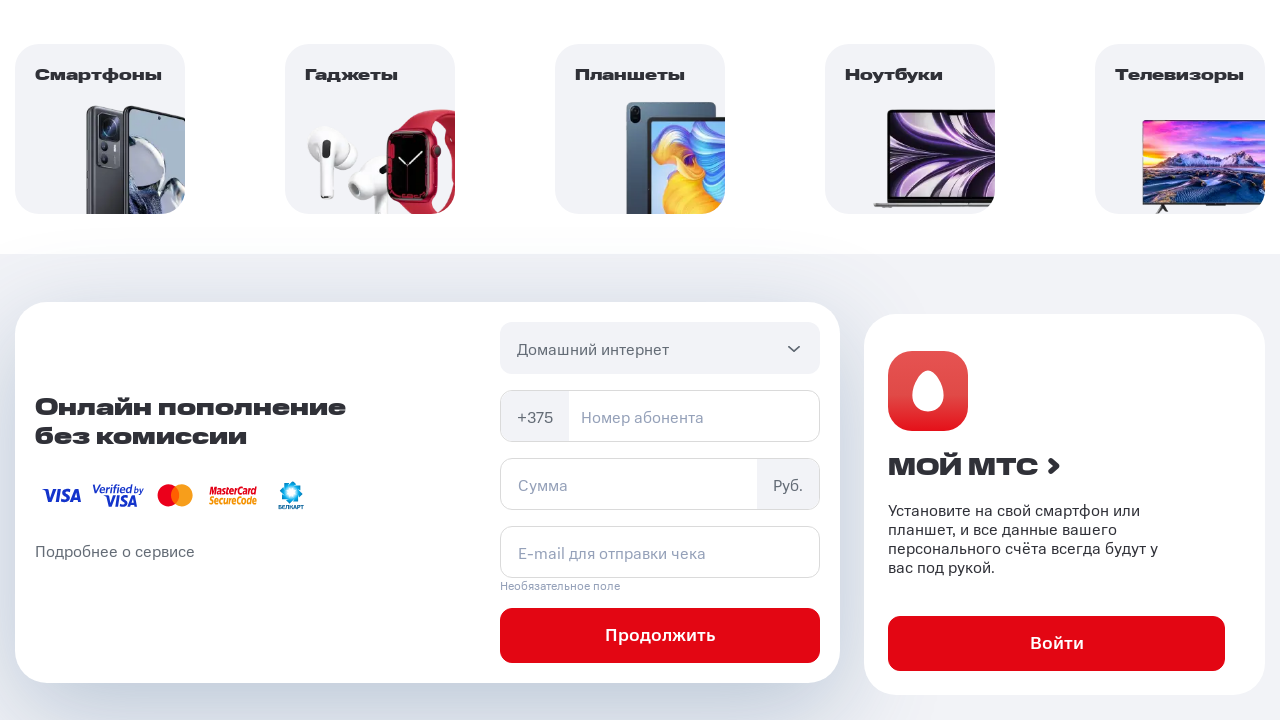